Tests adding a todo item to the TodoMVC application by filling in the input field, pressing Enter, and then clicking on the Completed filter link

Starting URL: https://demo.playwright.dev/todomvc/#/

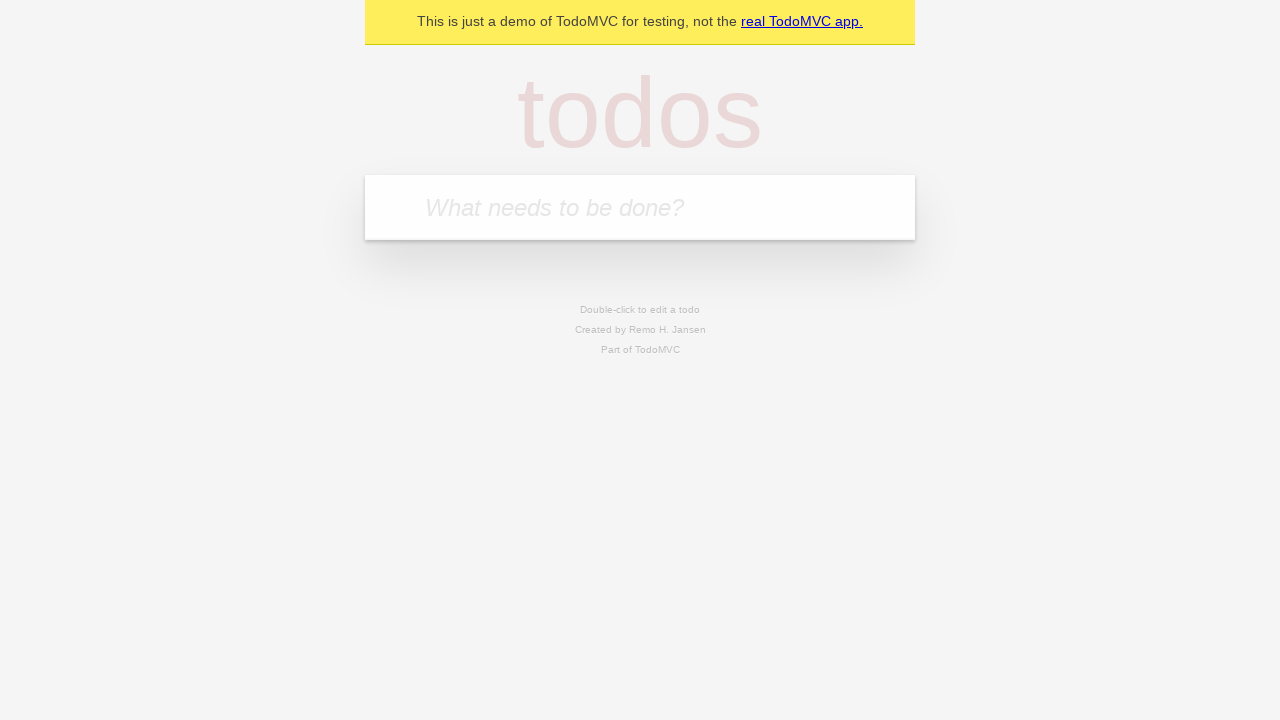

Clicked on the todo input field at (640, 207) on internal:attr=[placeholder="What needs to be done?"i]
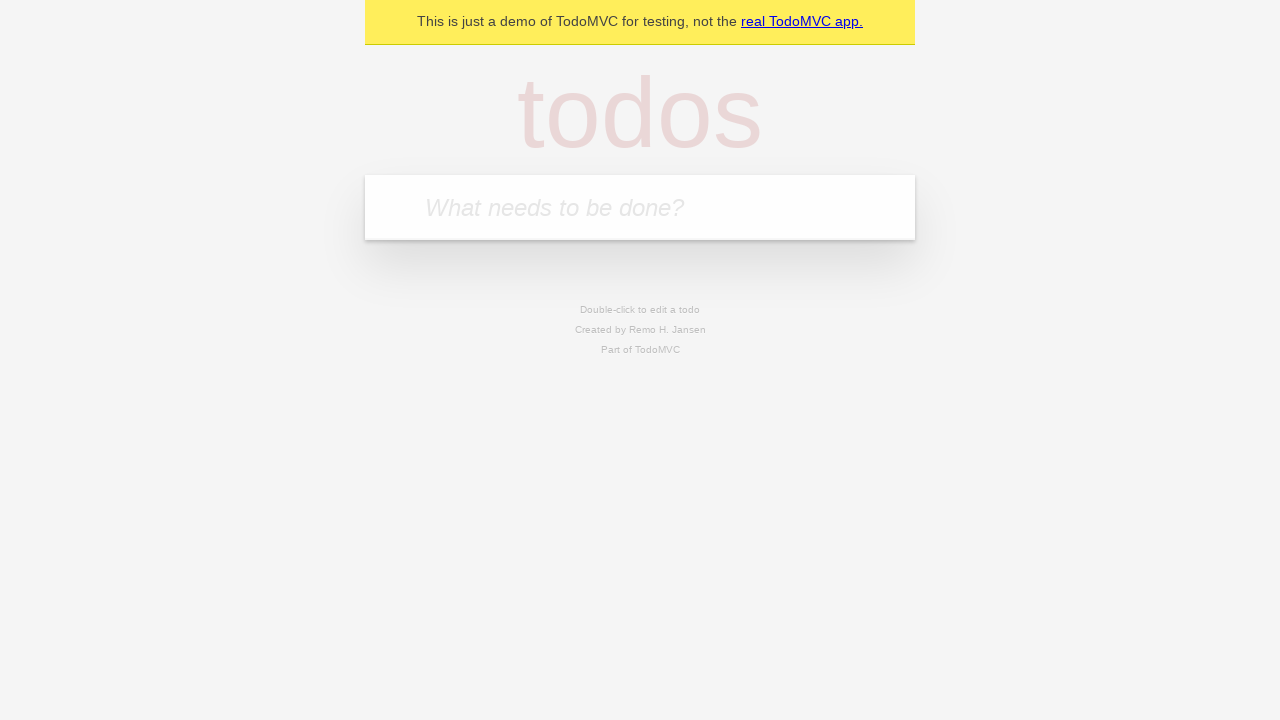

Filled in todo item text 'Создать первый сценарий playwright' on internal:attr=[placeholder="What needs to be done?"i]
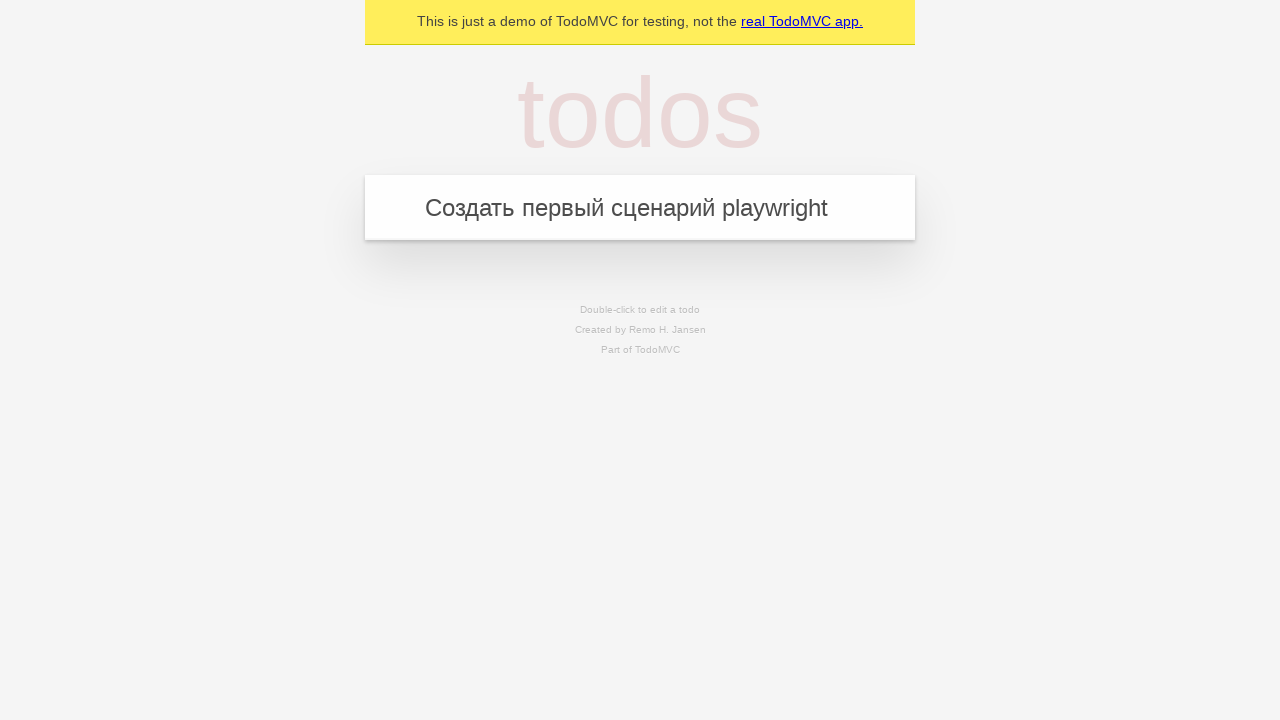

Pressed Enter to add the todo item on internal:attr=[placeholder="What needs to be done?"i]
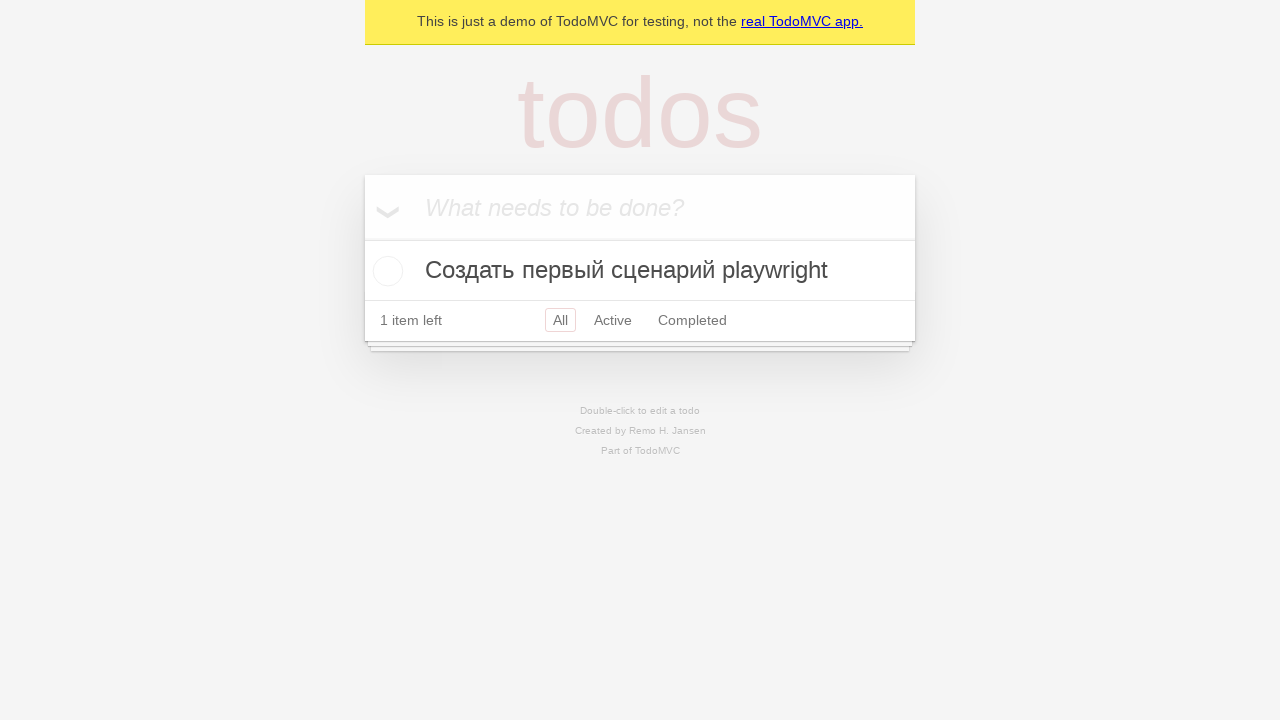

Clicked on the Completed filter link at (692, 320) on internal:role=link[name="Completed"i]
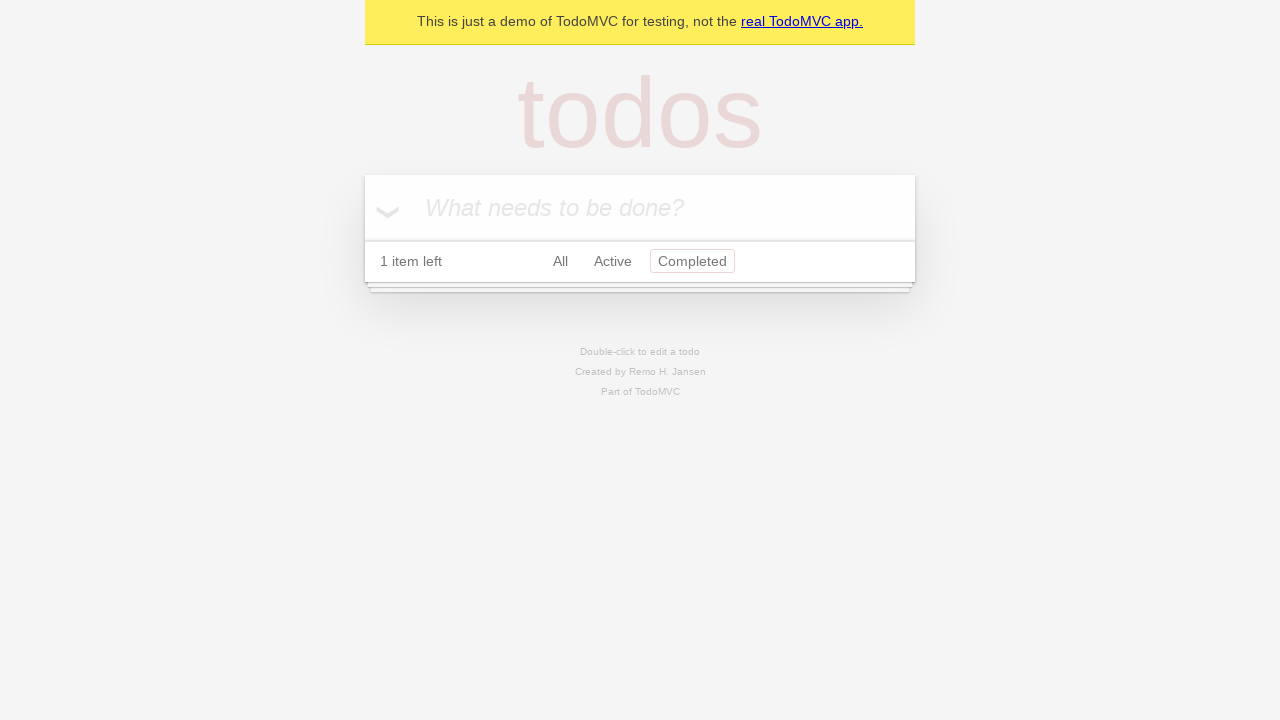

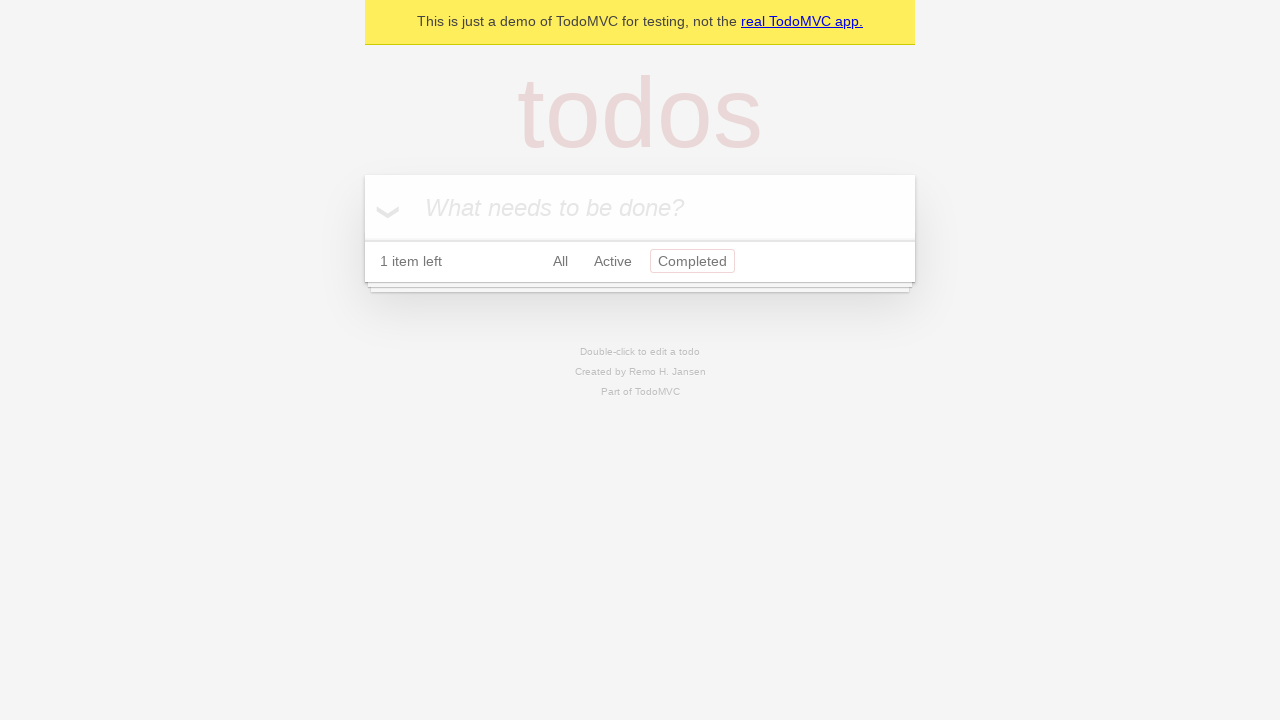